Tests JavaScript prompt alert functionality by clicking the prompt button, entering text into the alert dialog, accepting it, and verifying the result message is displayed.

Starting URL: https://demoqa.com/alerts

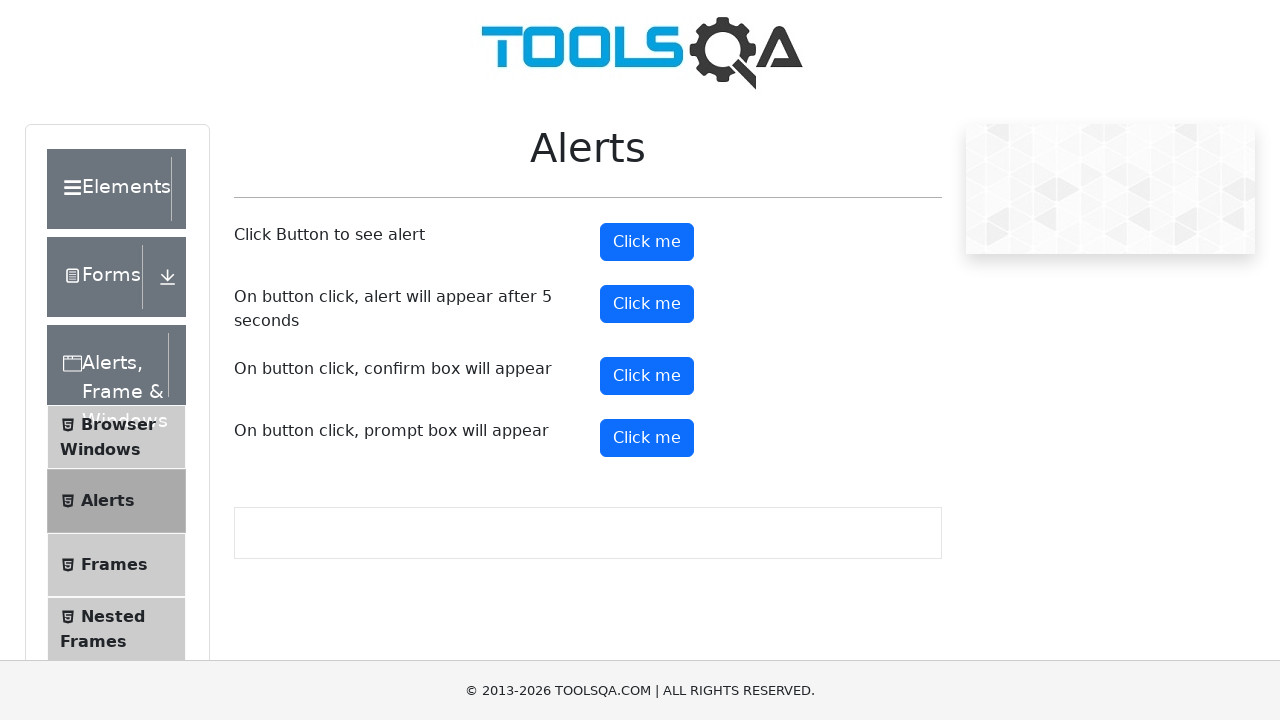

Set up dialog handler to accept prompt with text 'Selenium test!'
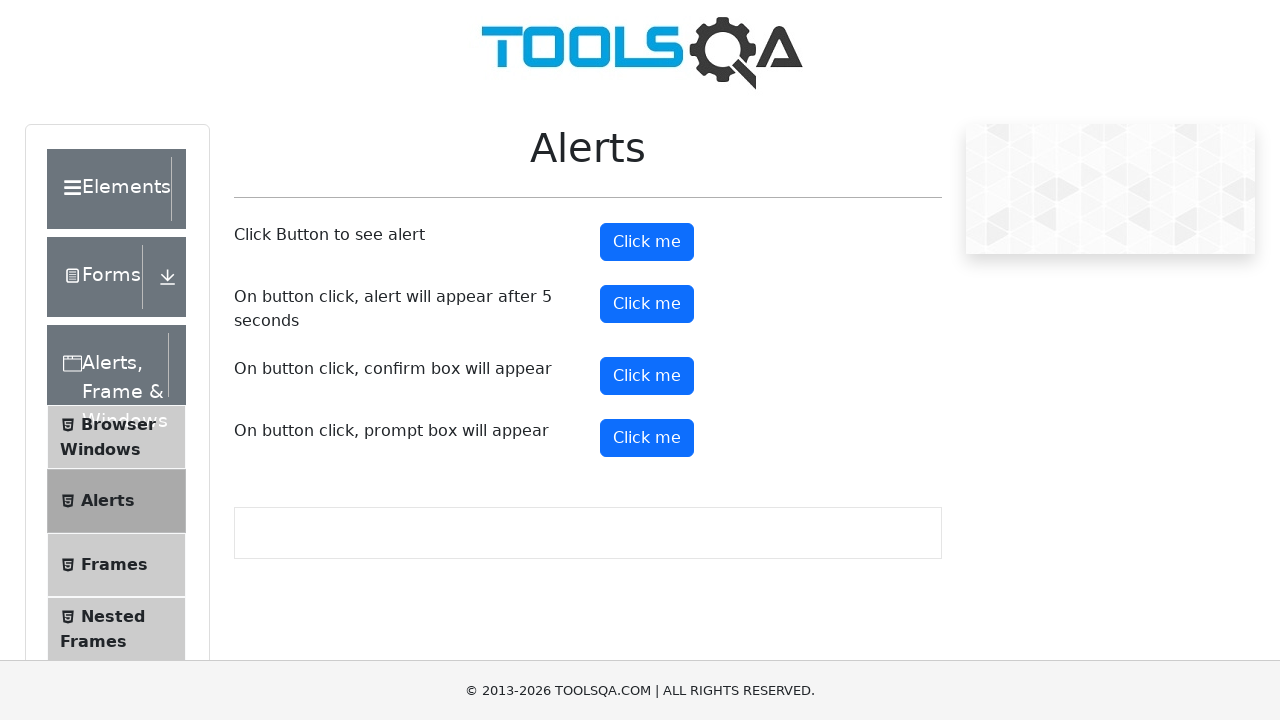

Clicked prompt button to trigger JavaScript prompt alert at (647, 438) on #promtButton
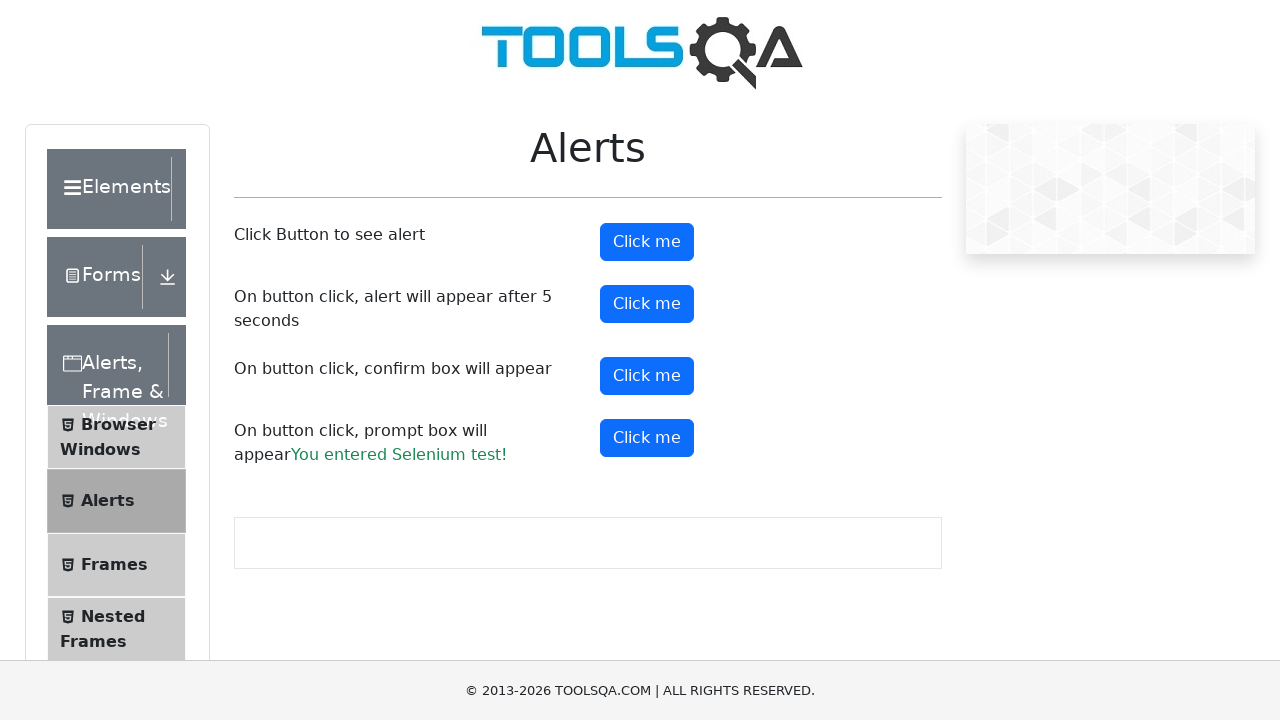

Prompt result message appeared on page
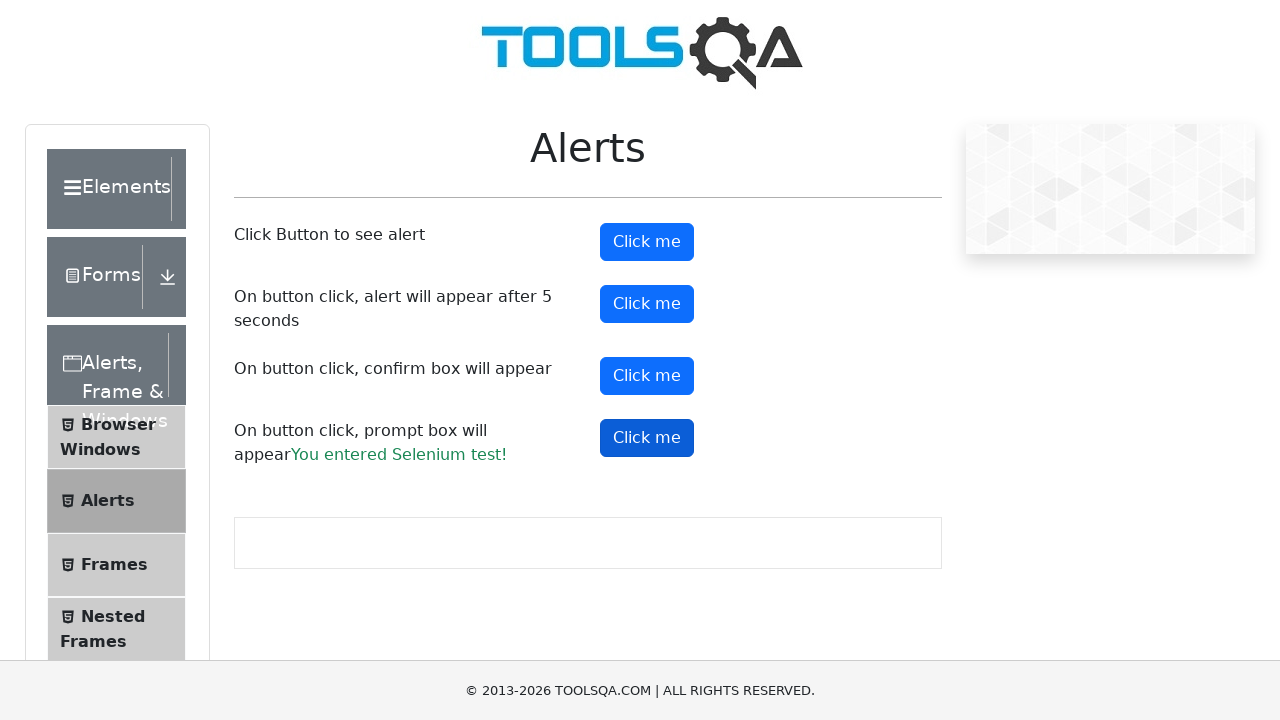

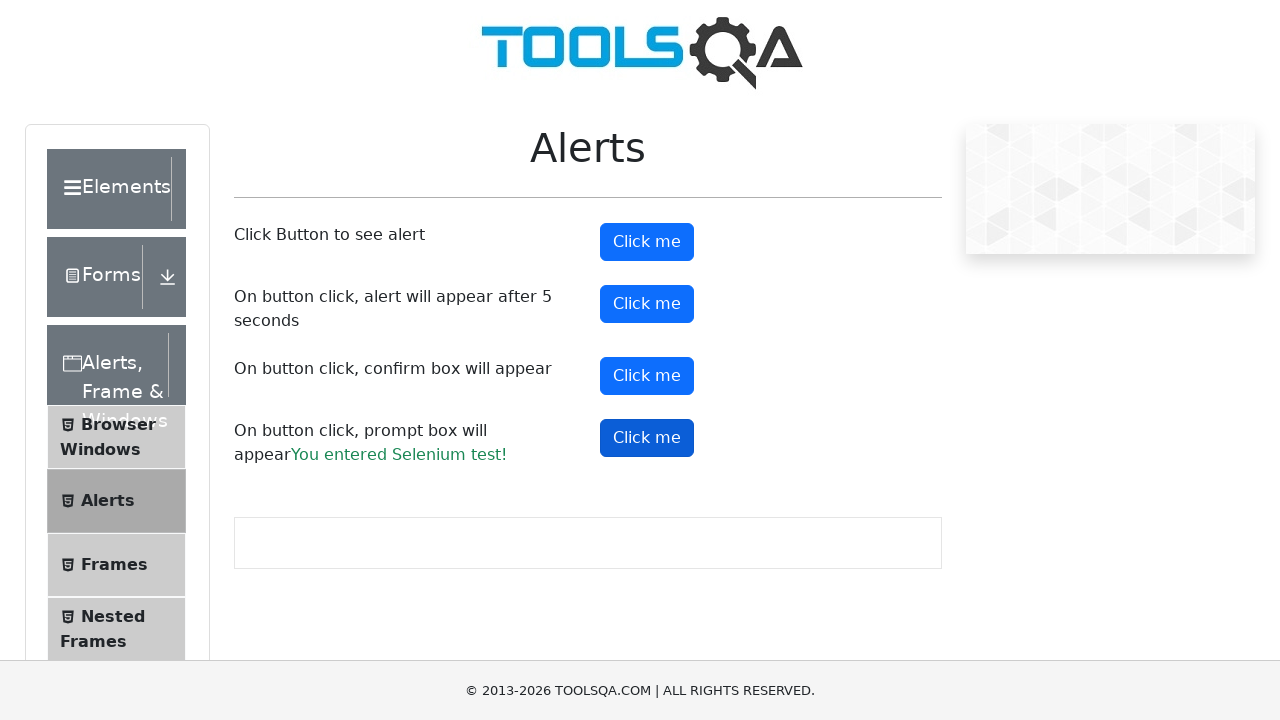